Tests dynamic controls page by clicking the Remove button and waiting for the "It's gone!" message to appear, verifying element removal functionality.

Starting URL: https://practice.cydeo.com/dynamic_controls

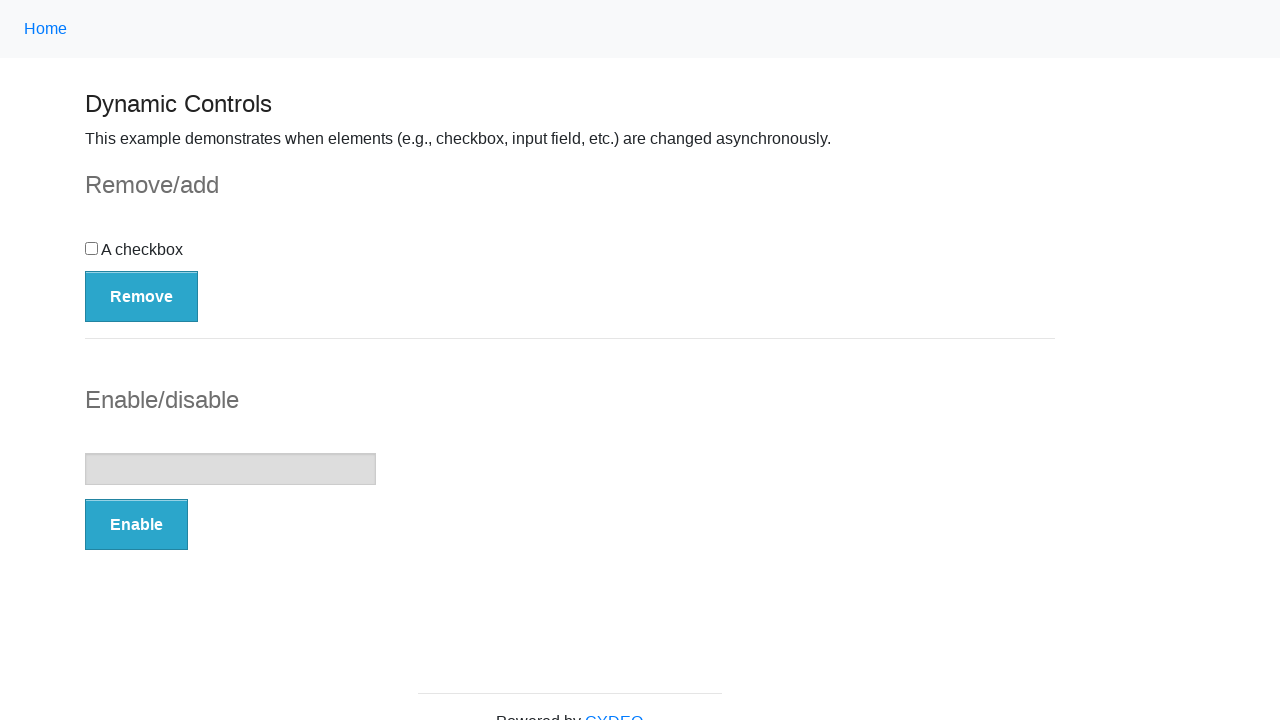

Clicked the Remove button to initiate element removal at (142, 296) on xpath=//button[.='Remove']
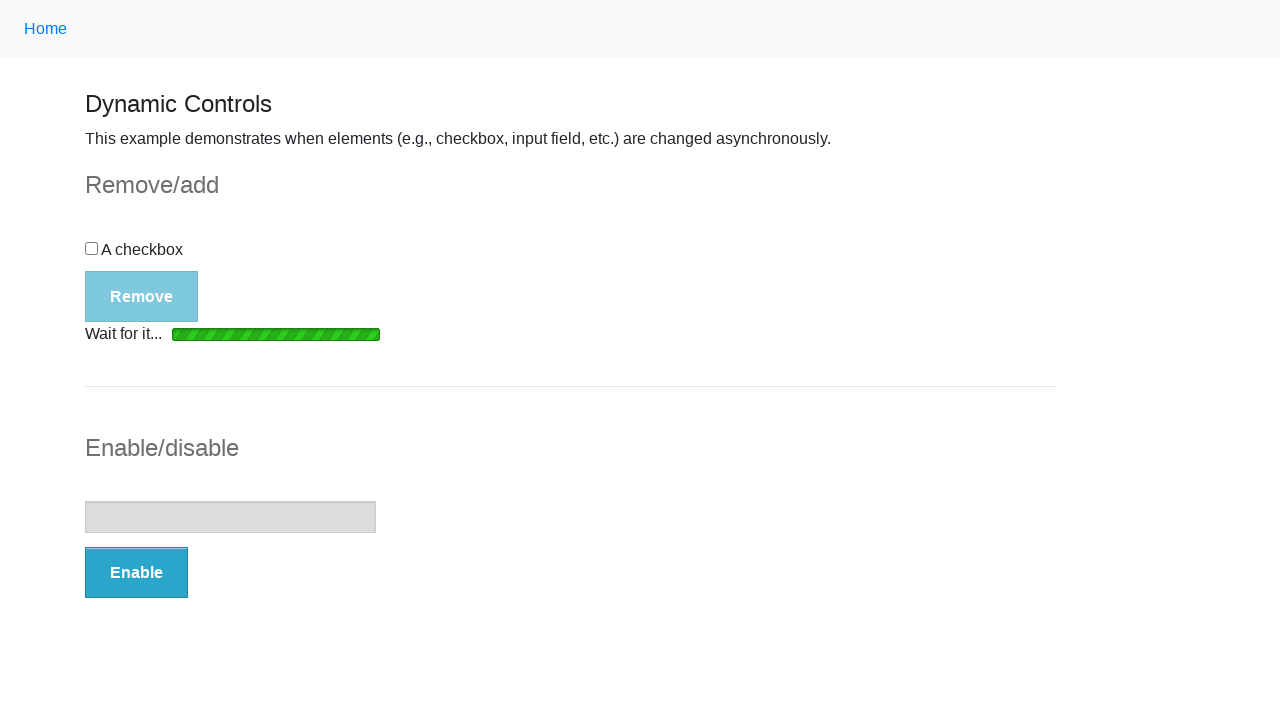

Waited for and verified 'It's gone!' message appeared after removal
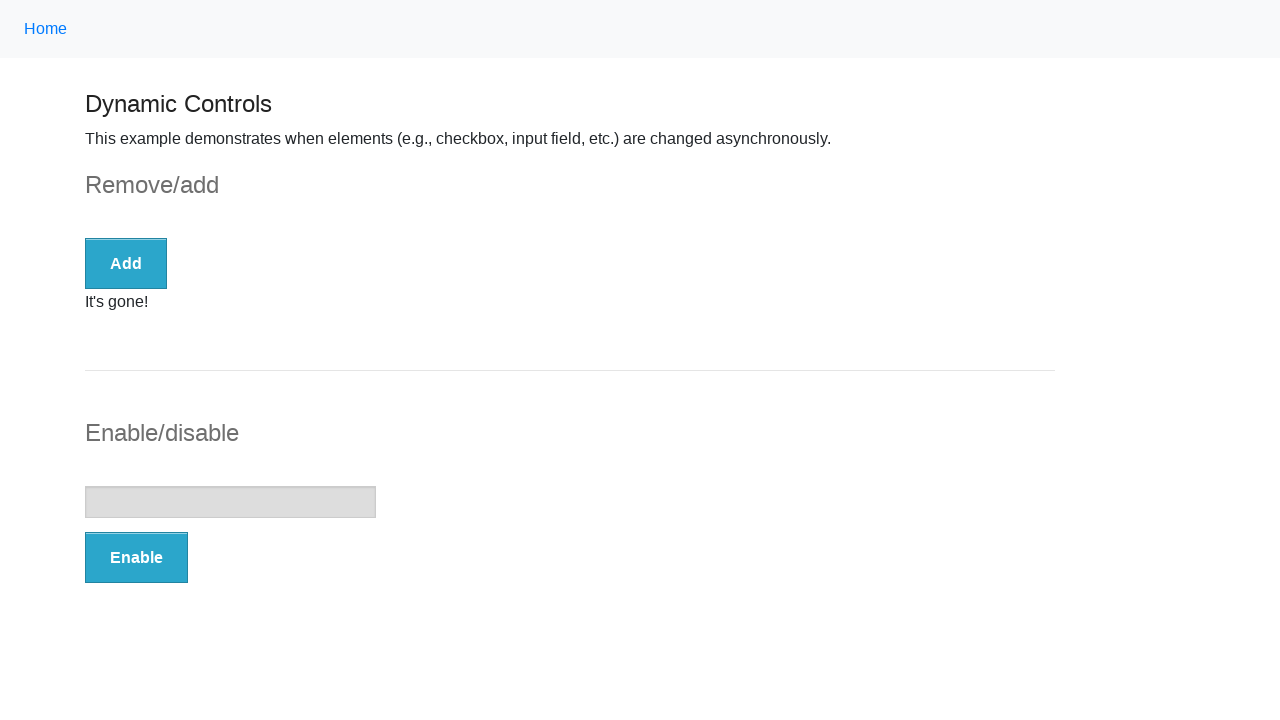

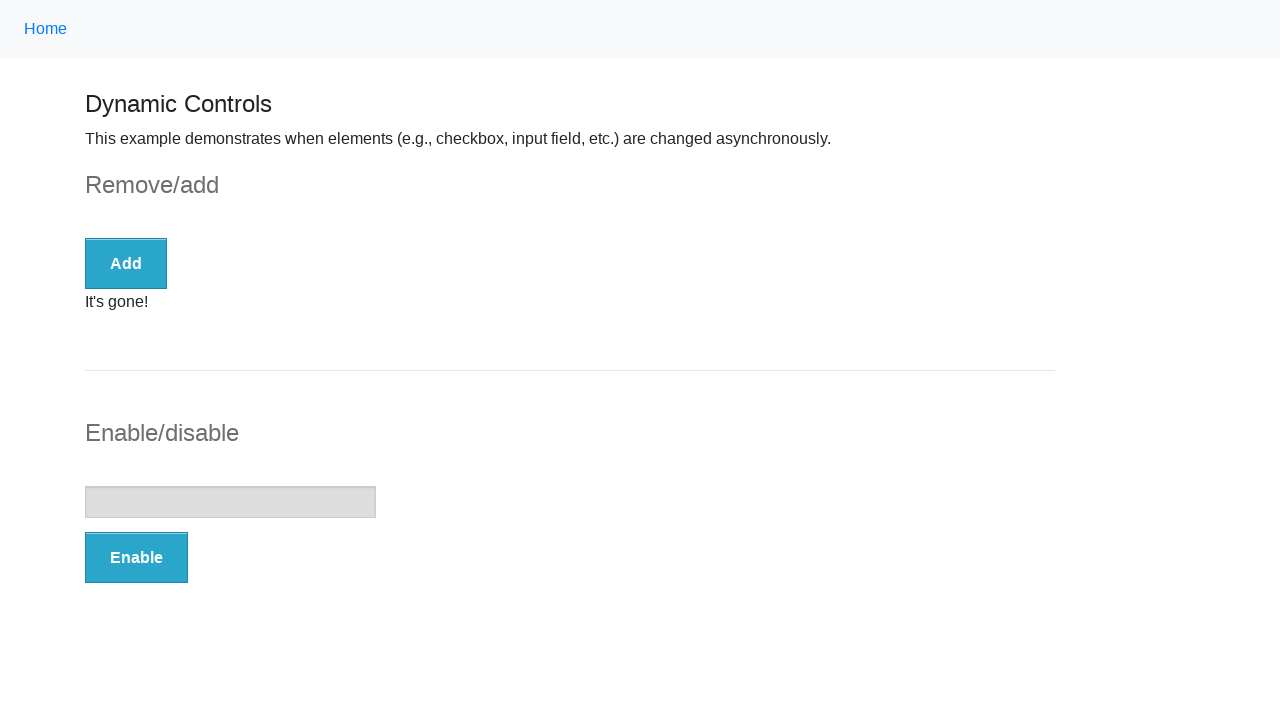